Navigates to Maven Repository website and verifies the page URL is correct after loading.

Starting URL: https://mvnrepository.com/

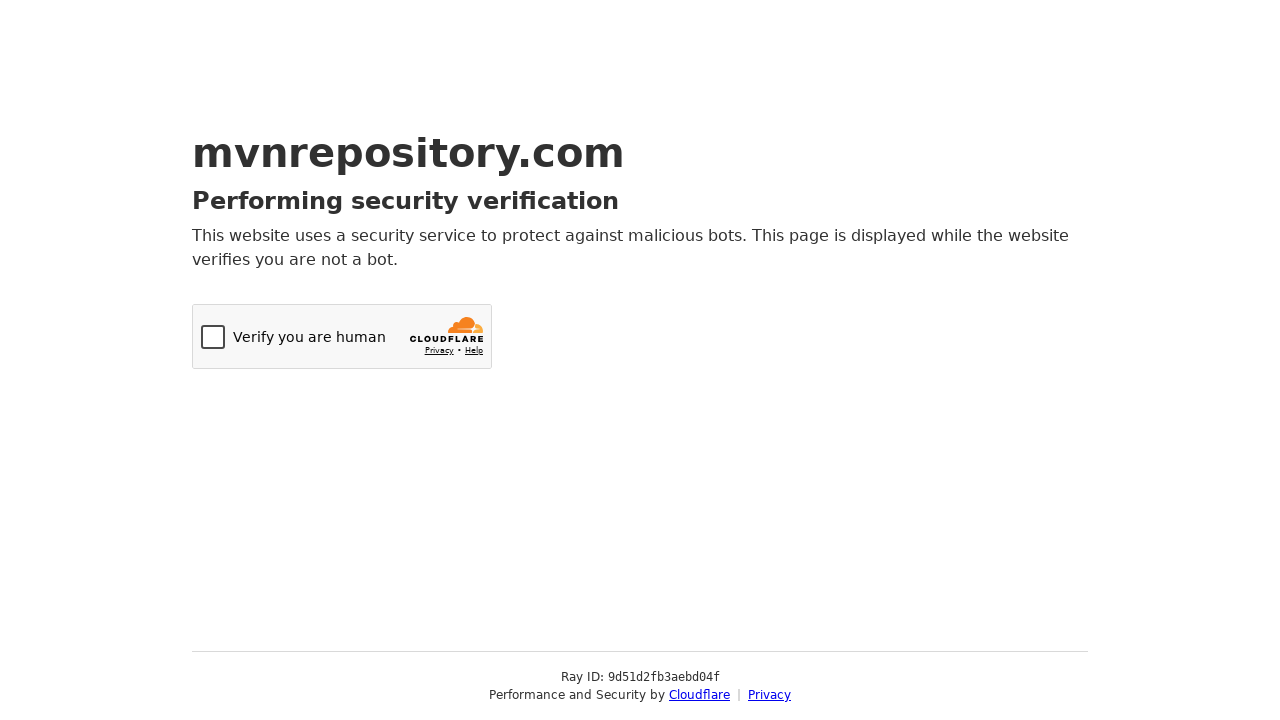

Navigated to Maven Repository website at https://mvnrepository.com/
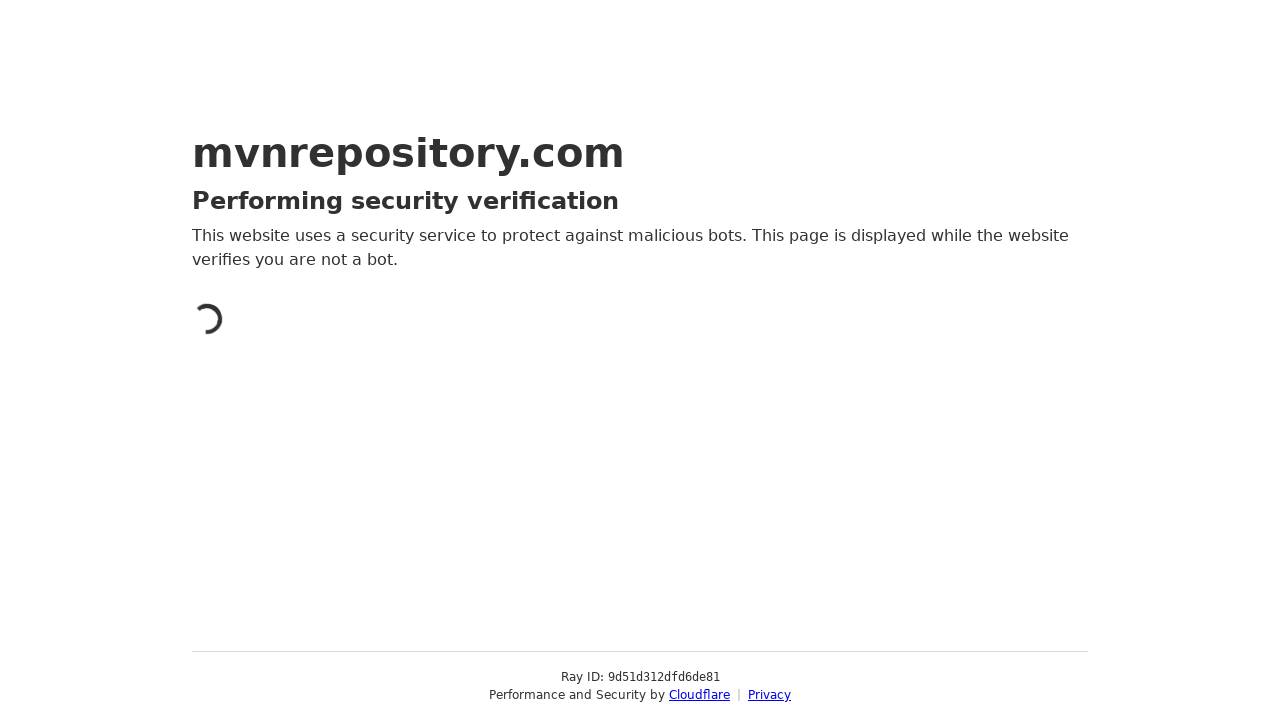

Verified page URL is correct: https://mvnrepository.com/
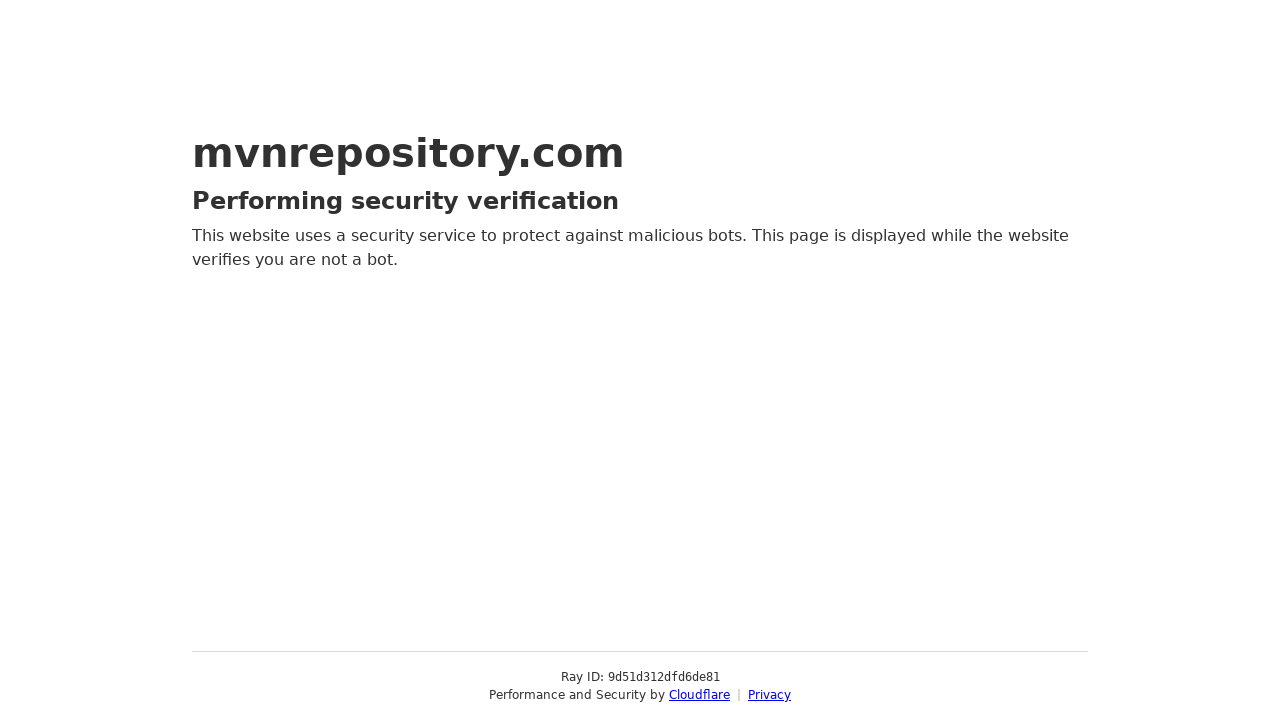

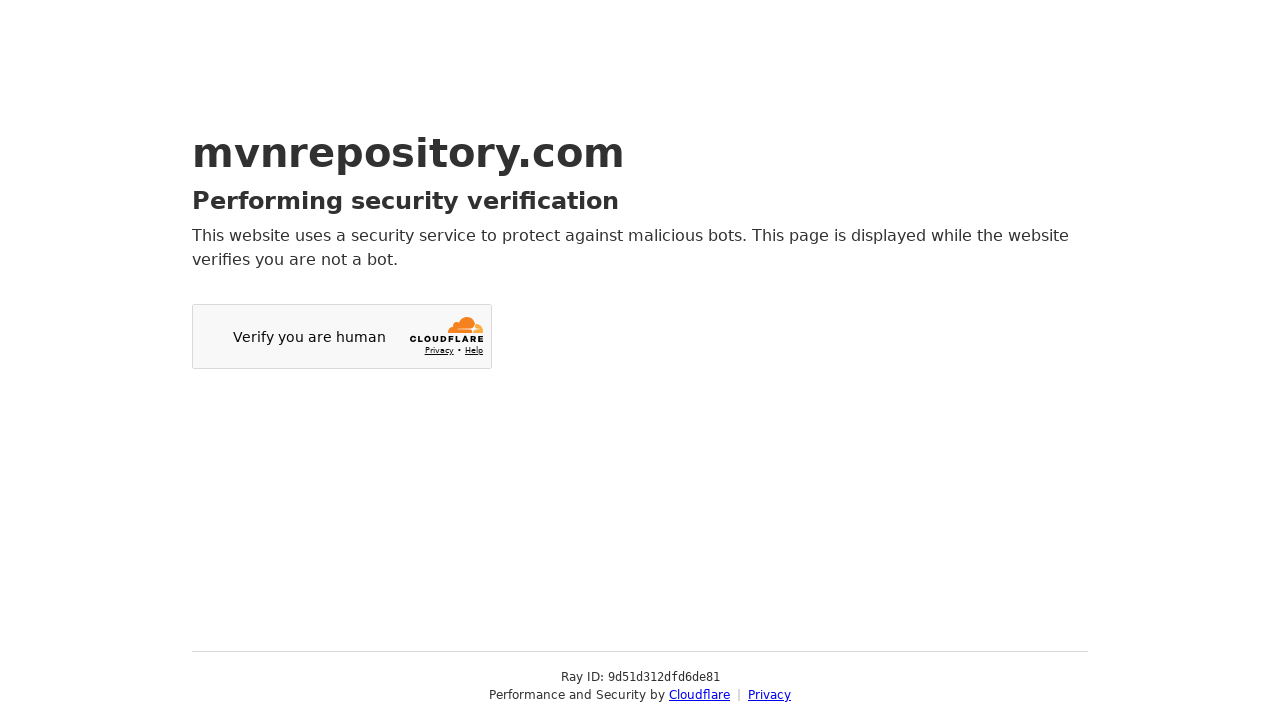